Tests the IFSC code lookup functionality by selecting a bank, state, and district from dropdown menus on an Indian bank code lookup website.

Starting URL: http://www.ifsccodebank.com

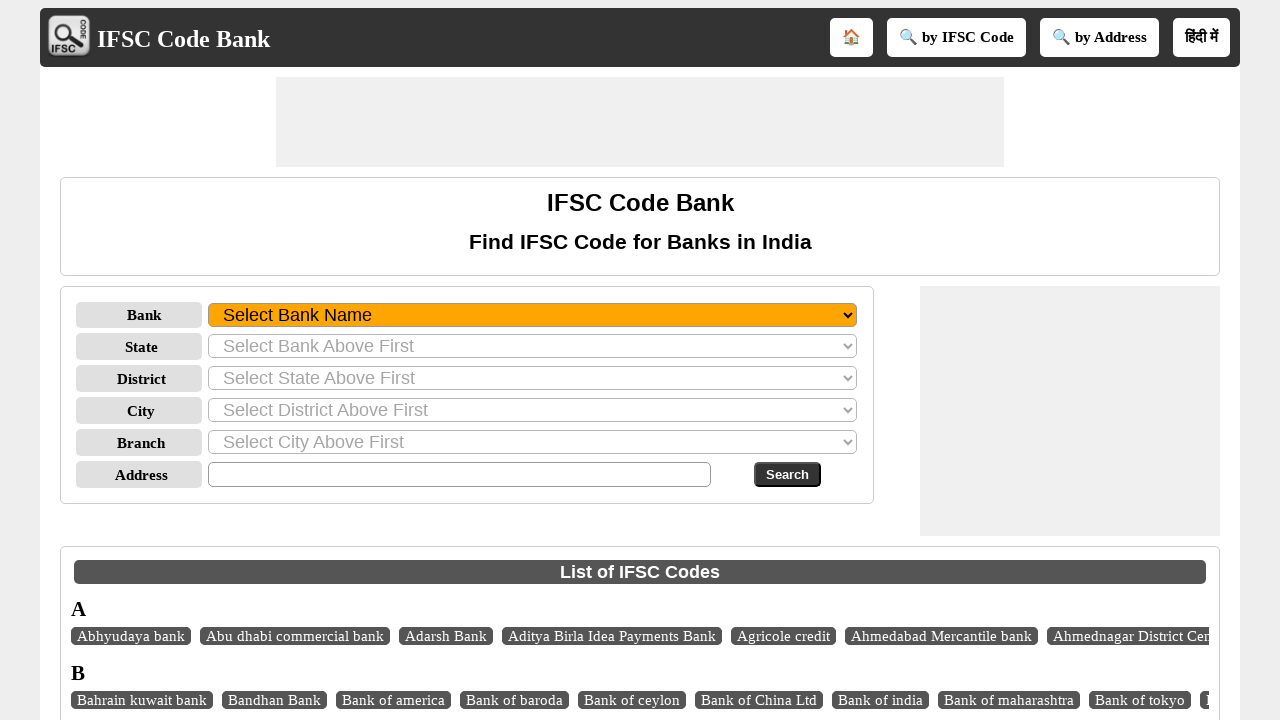

Selected bank from dropdown (value: 2) on #BC_ddlBank
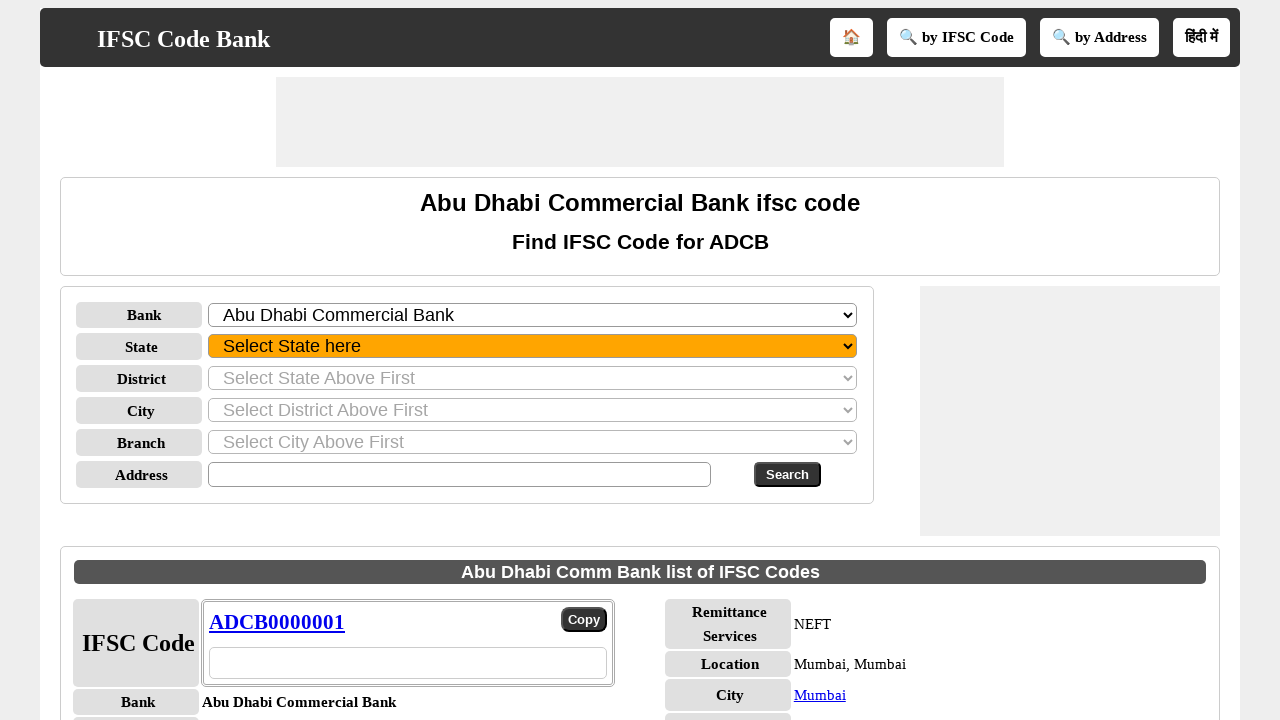

State dropdown became available
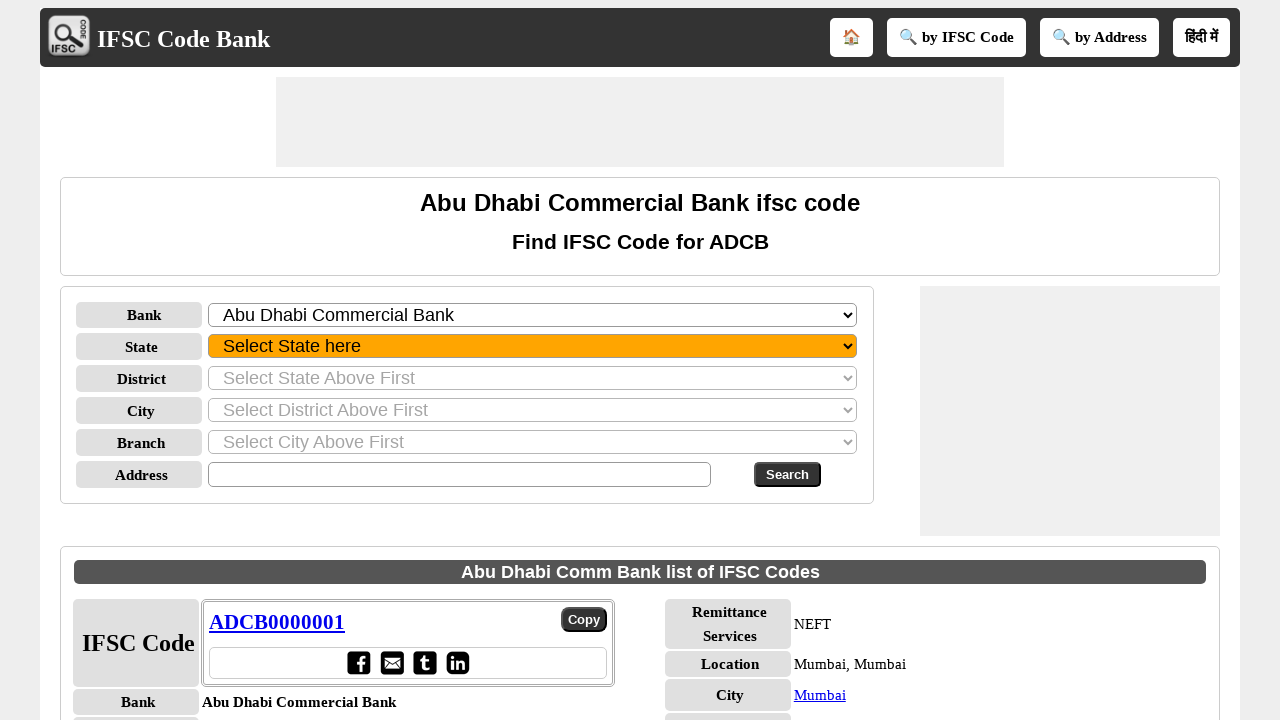

Selected Karnataka from state dropdown on #BC_ddlState
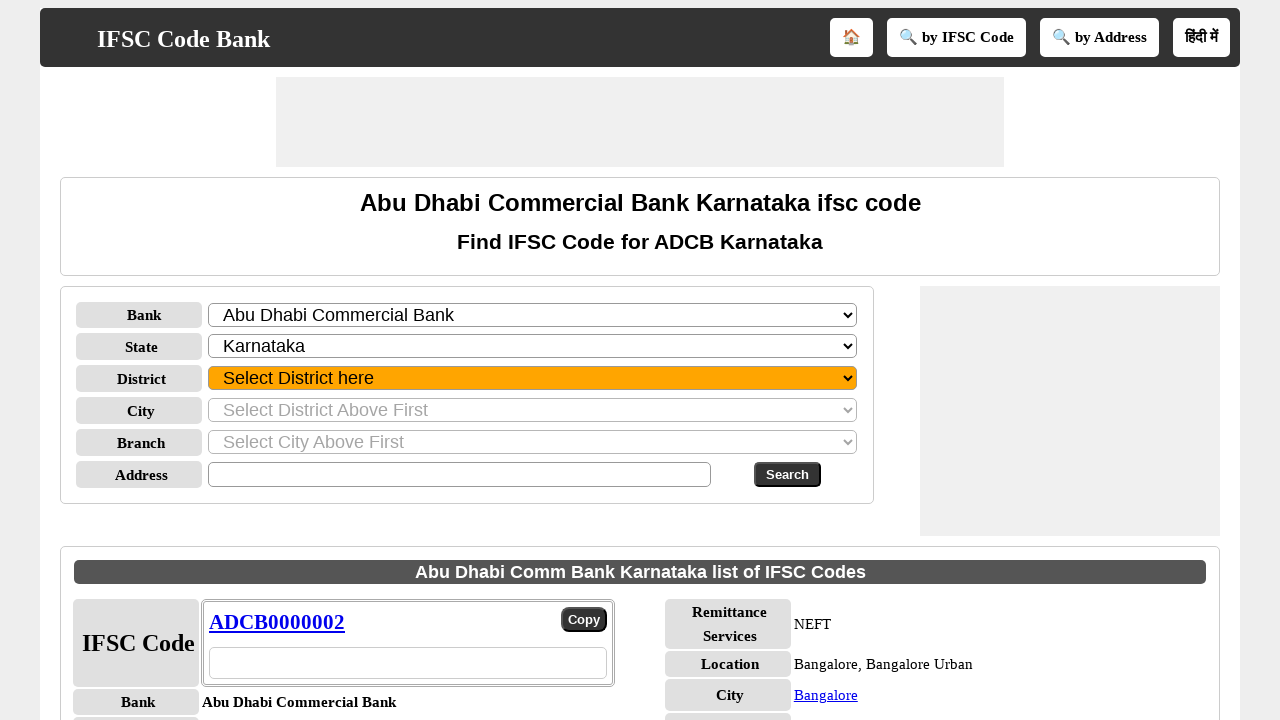

District dropdown became available
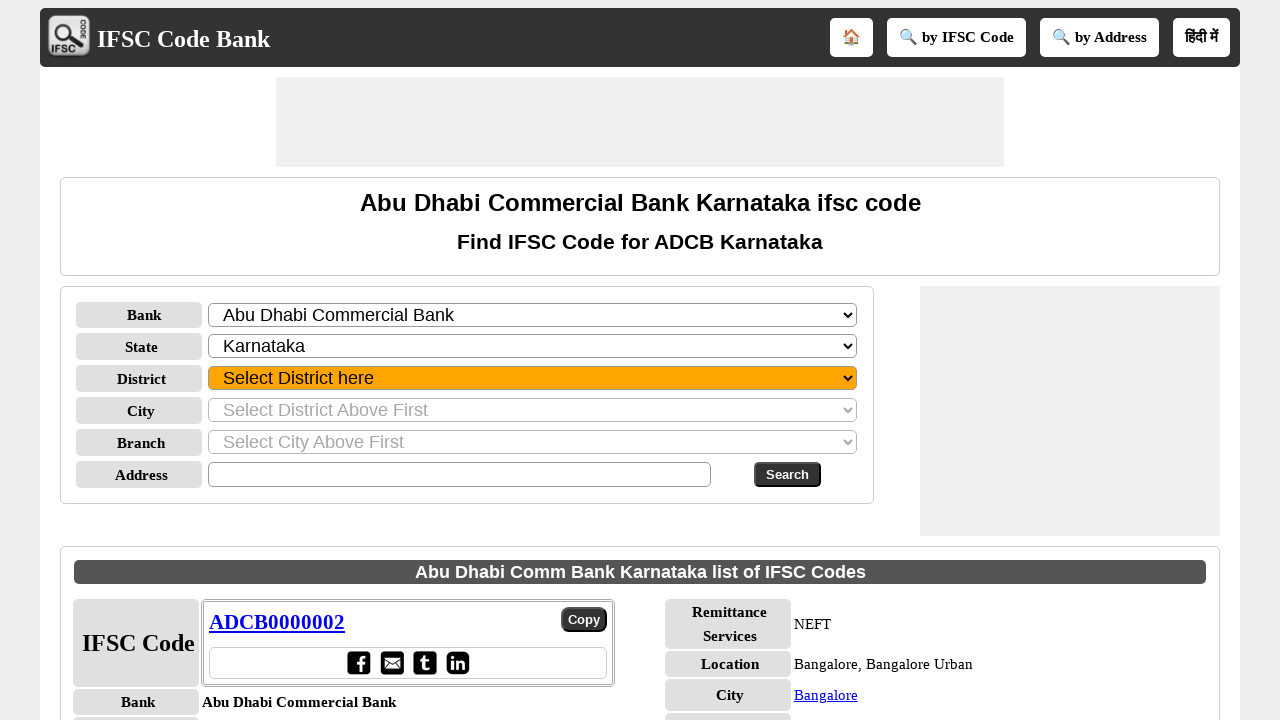

Selected first district option from dropdown on #BC_ddlDistrict
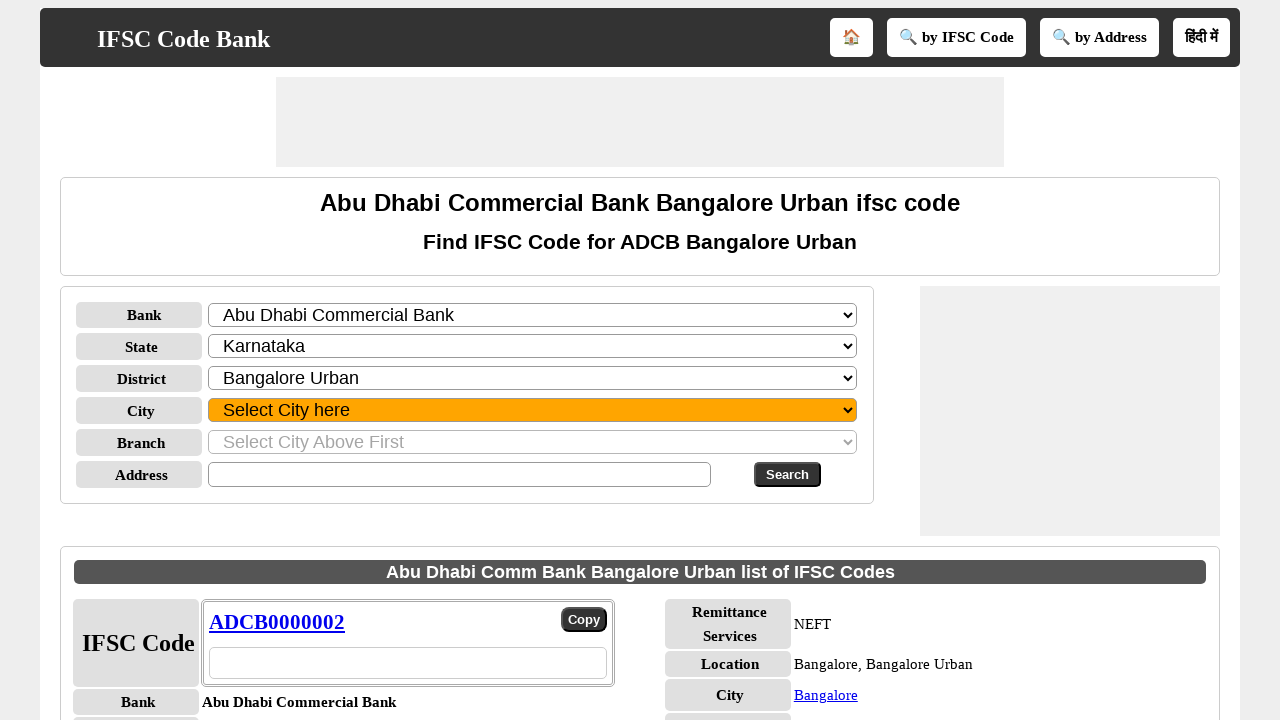

Waited for results to load
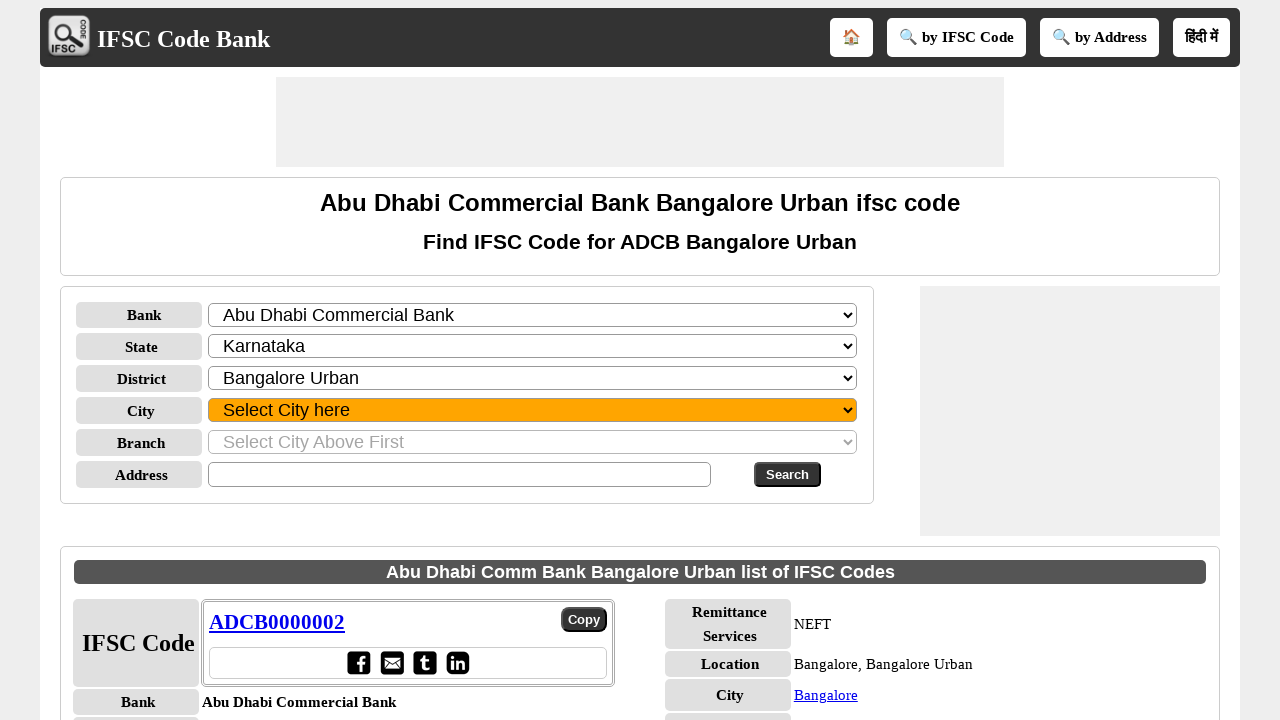

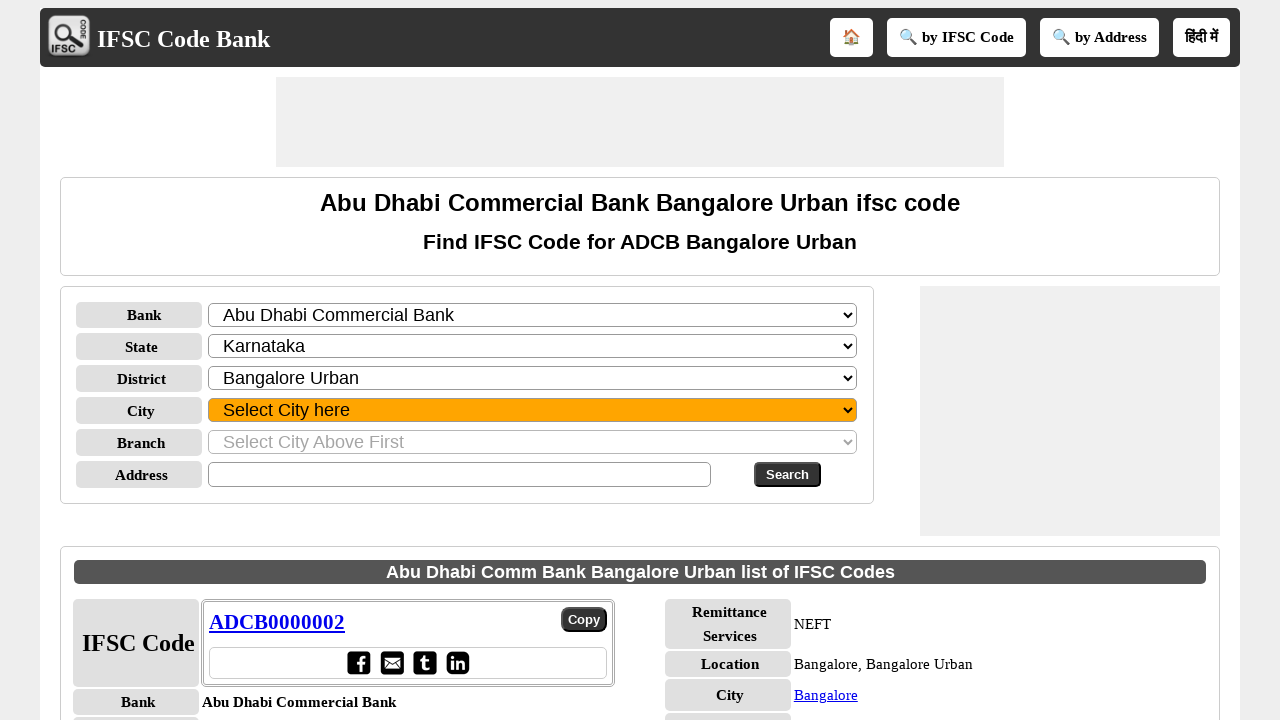